Tests FAQ section by verifying the answer for order cancellation question

Starting URL: https://qa-scooter.praktikum-services.ru/

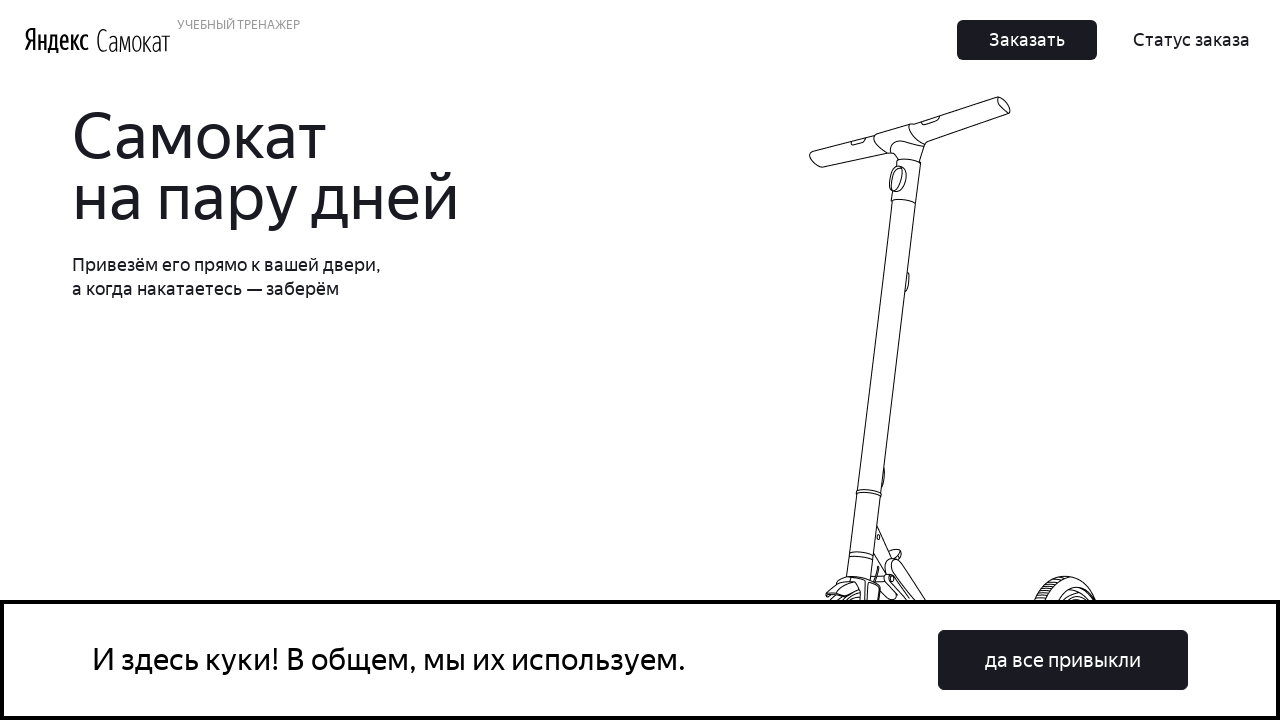

Scrolled to FAQ question about order cancellation
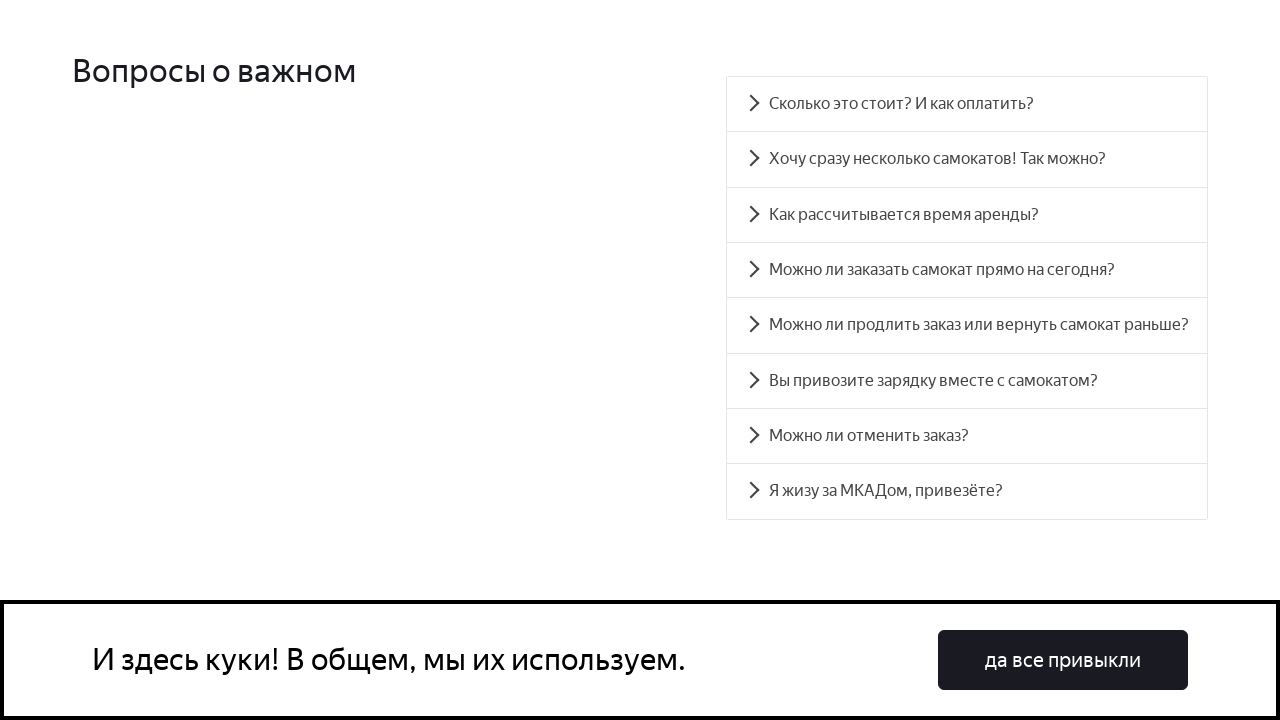

Clicked on FAQ question 'Can I cancel an order?' at (967, 436) on text=Можно ли отменить заказ?
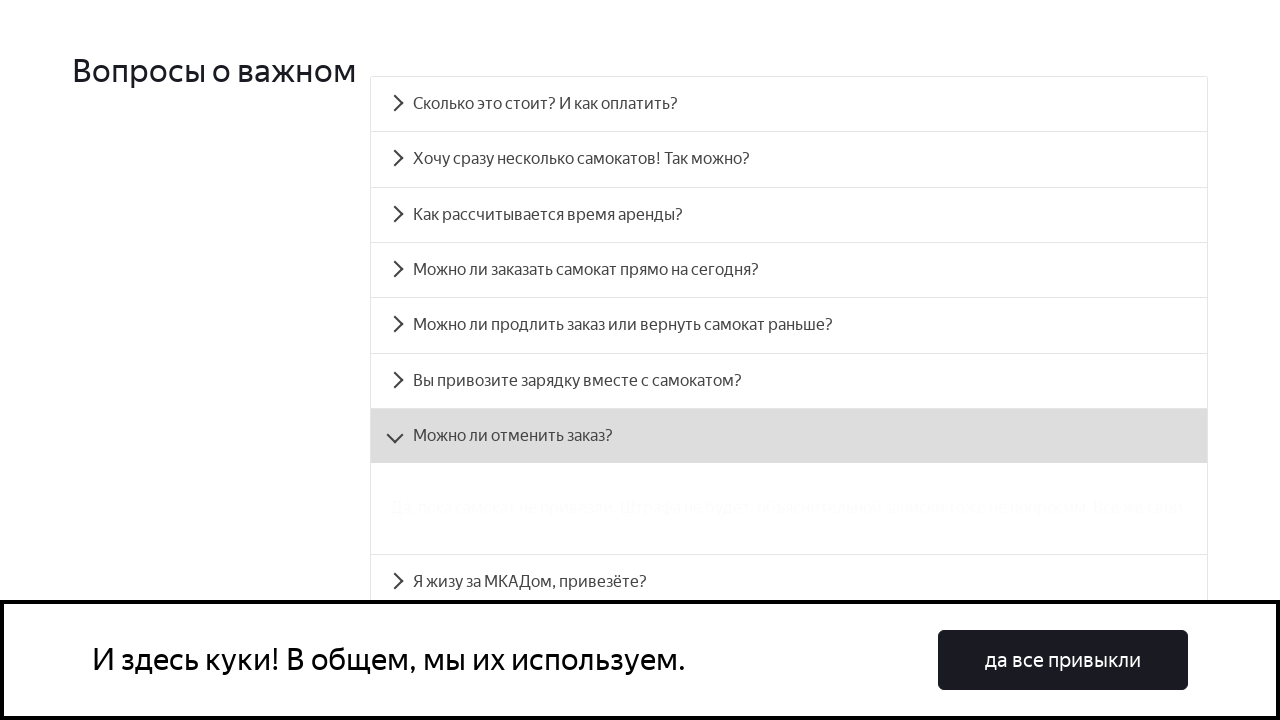

Verified answer 'Yes, while the scooter hasn't been delivered' is visible
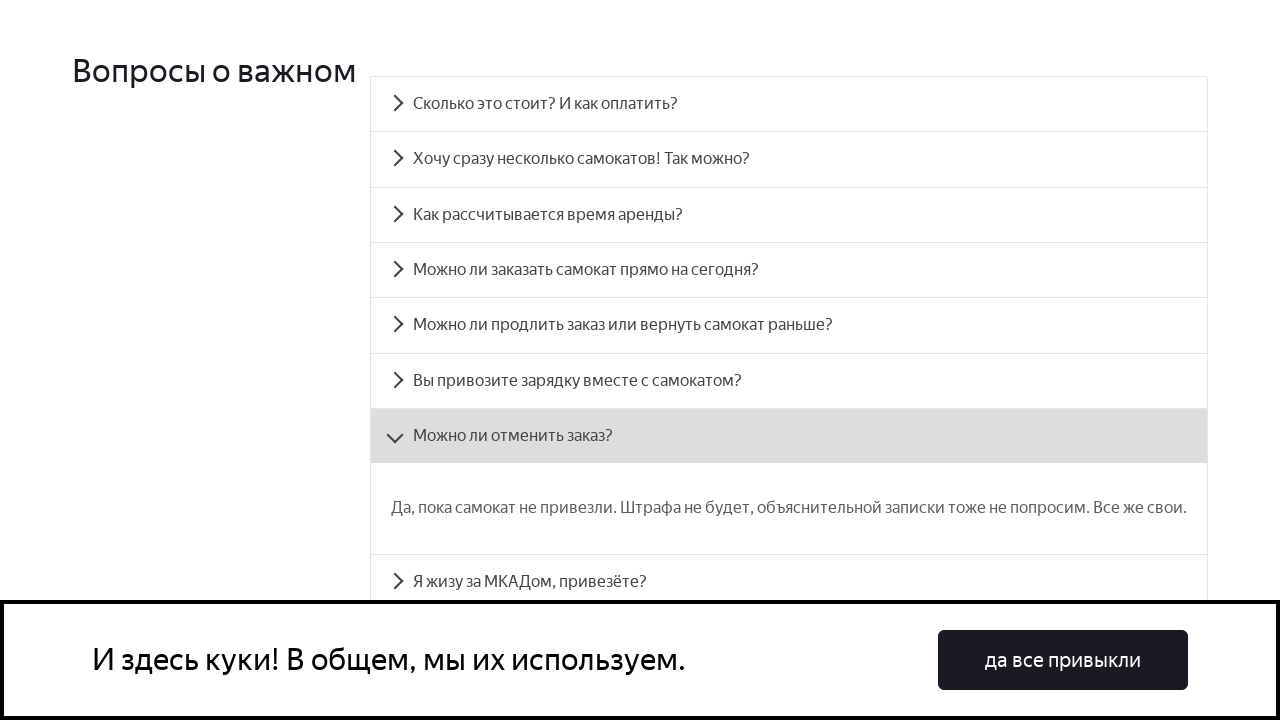

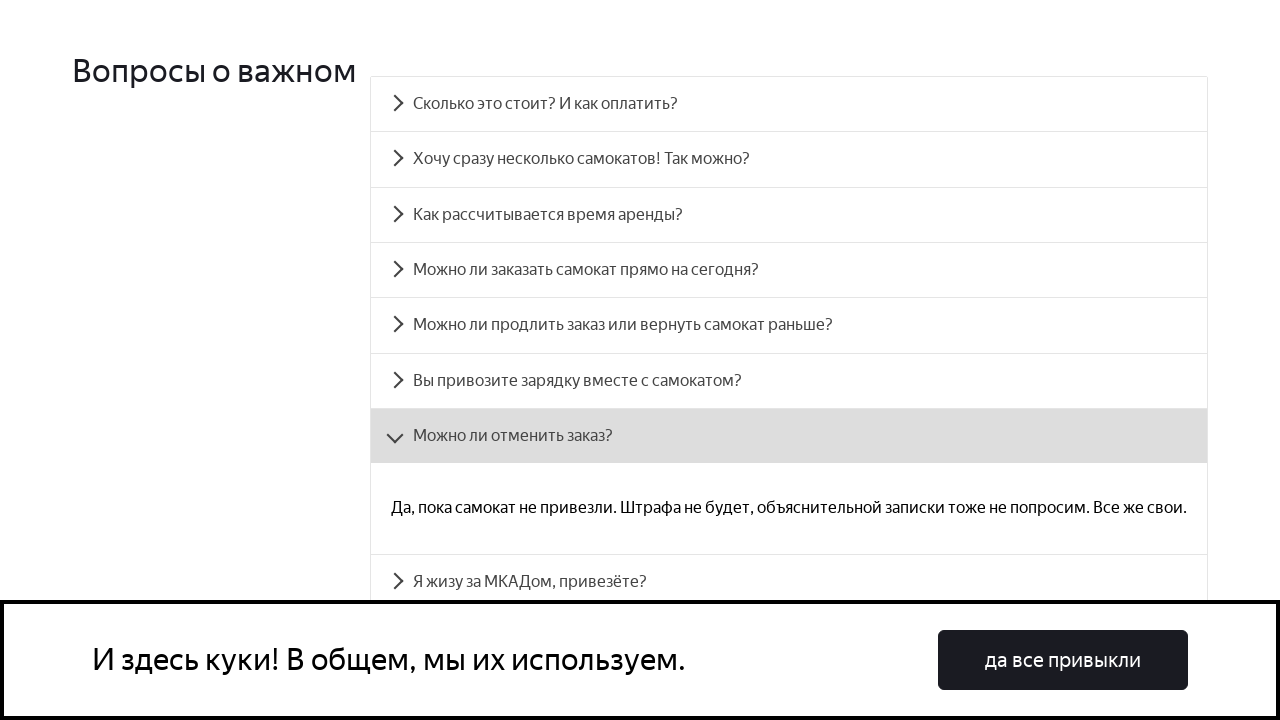